Tests the key press functionality on a demo page by sending keyboard input and verifying the displayed result matches the expected key pressed.

Starting URL: https://the-internet.herokuapp.com/key_presses

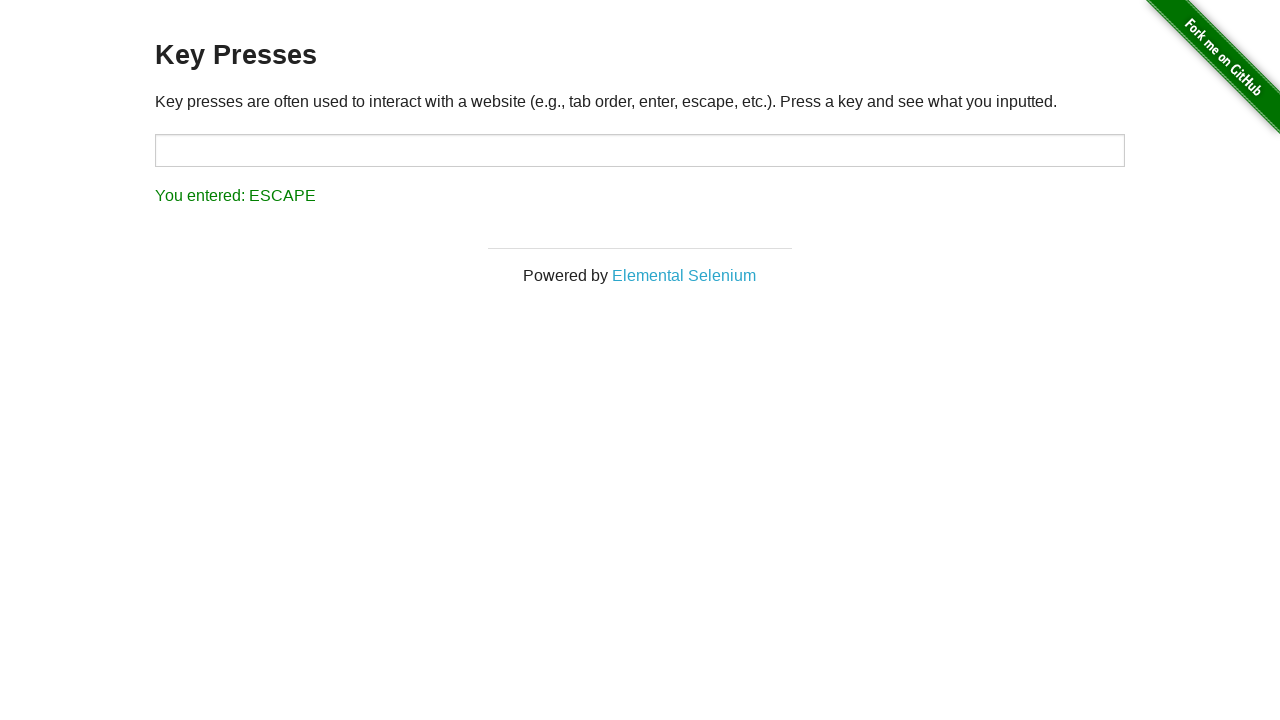

Waited for target element to load on key press demo page
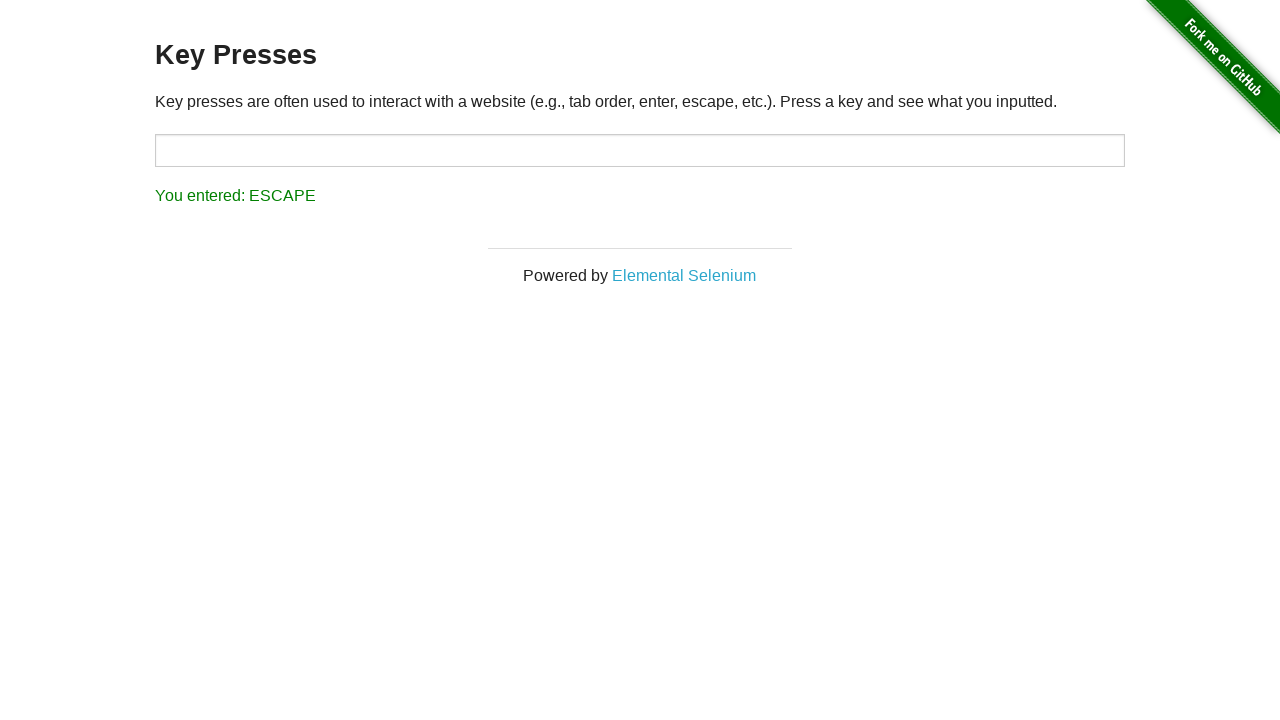

Pressed 'a' key on the page
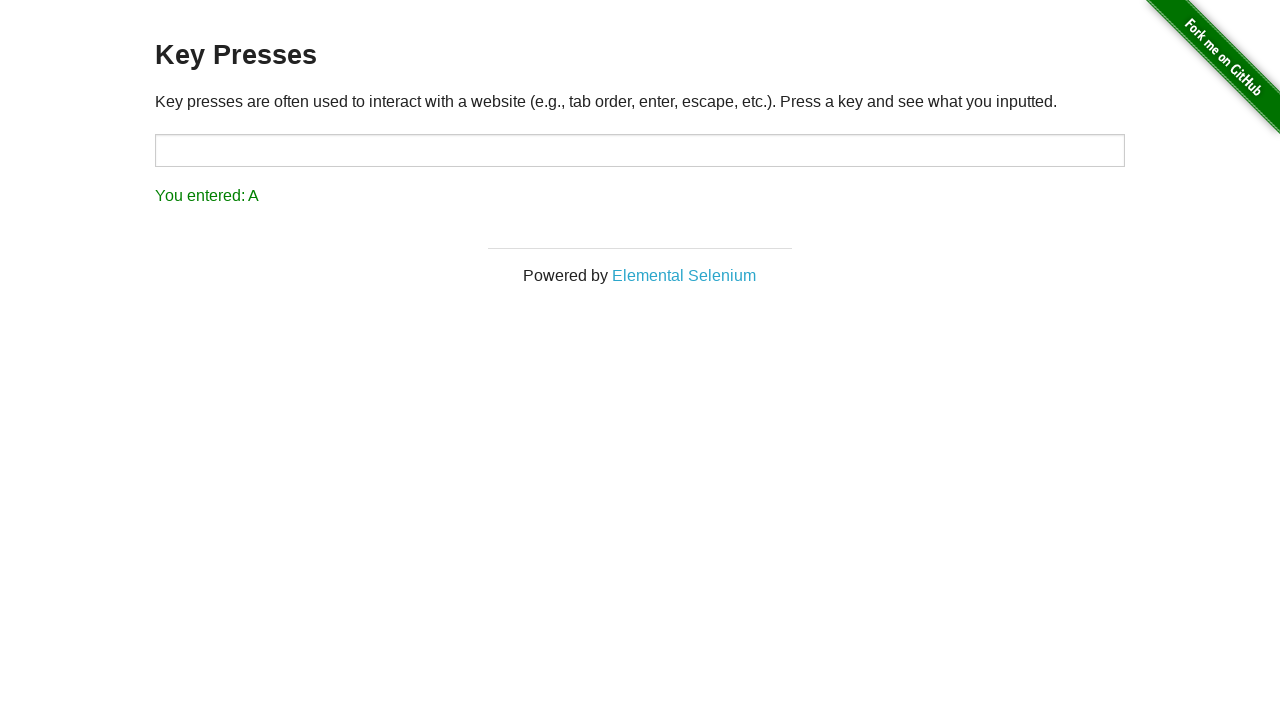

Result element appeared after key press
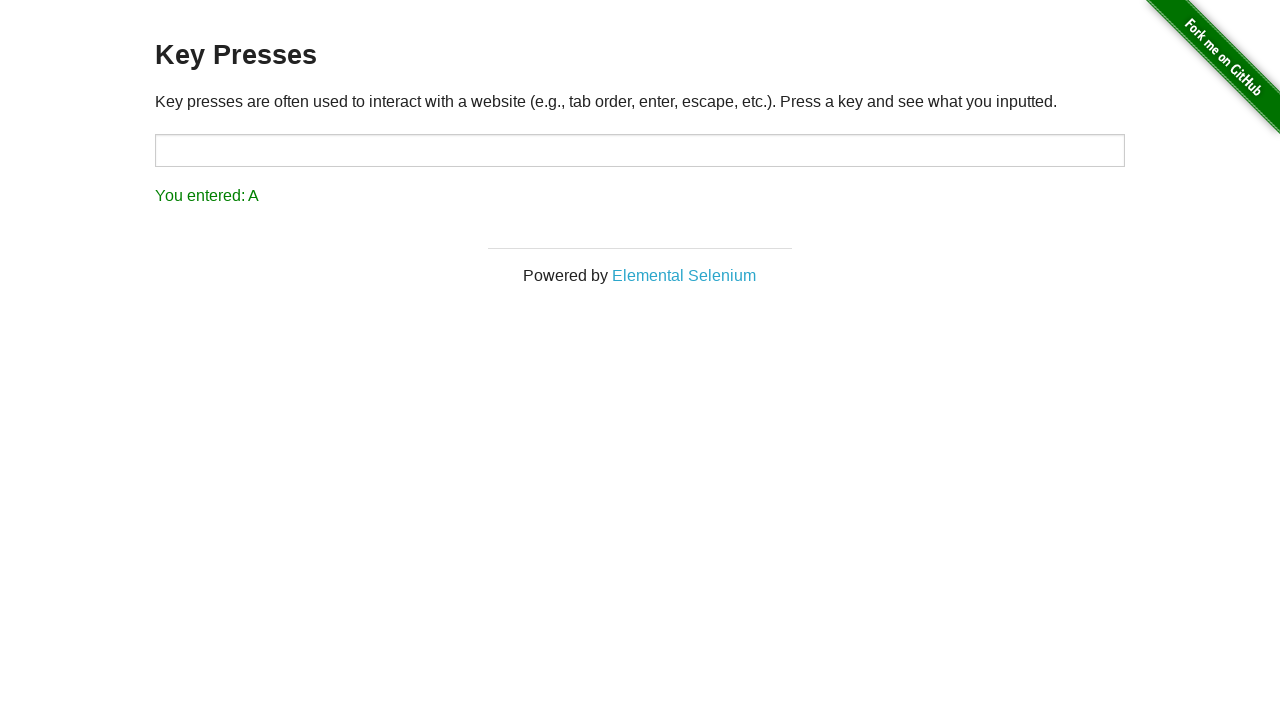

Result element is visible and displayed the pressed key
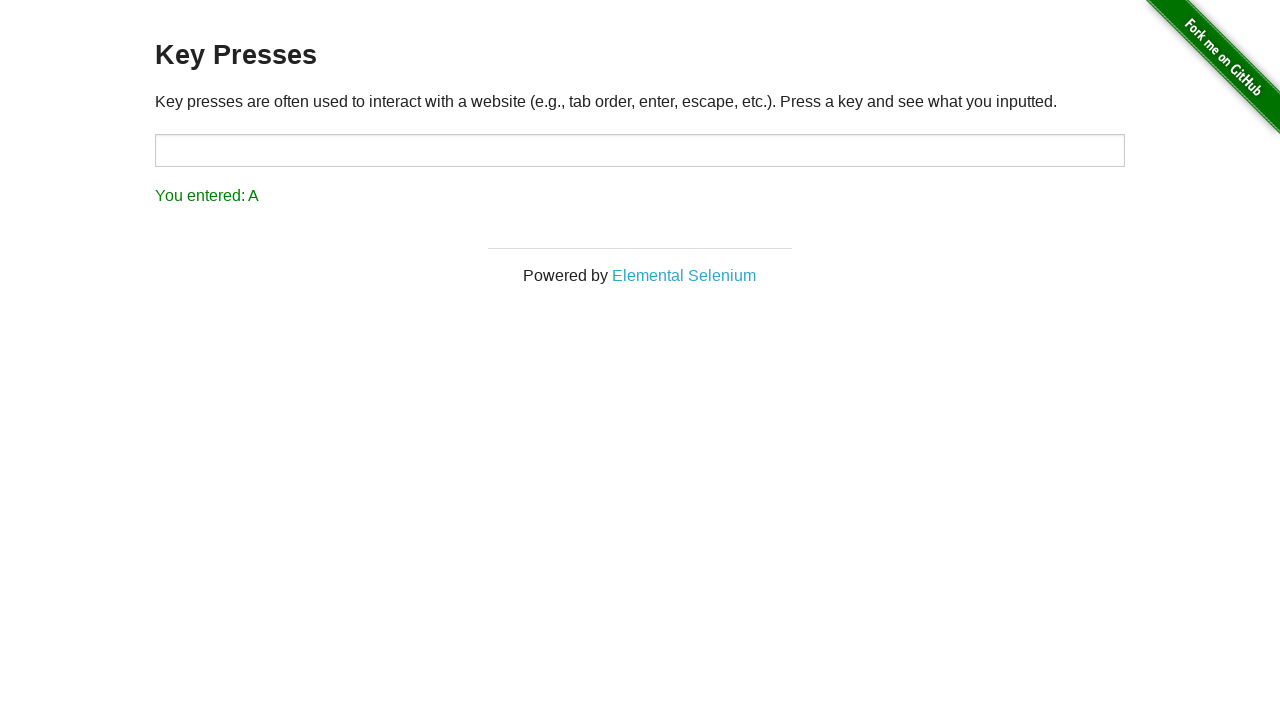

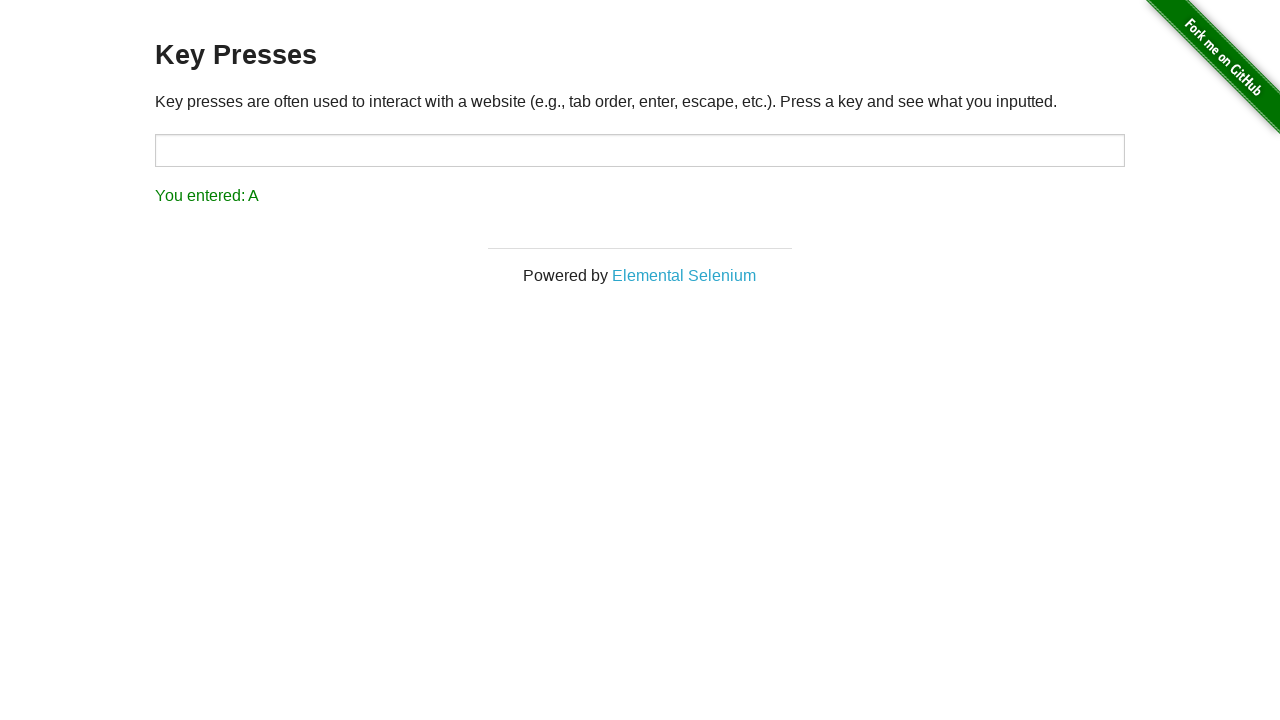